Navigates to a book catalog page, finds product links, and navigates to a product detail page to verify the page loads correctly with price information displayed.

Starting URL: https://books.toscrape.com/catalogue/category/books_1/index.html

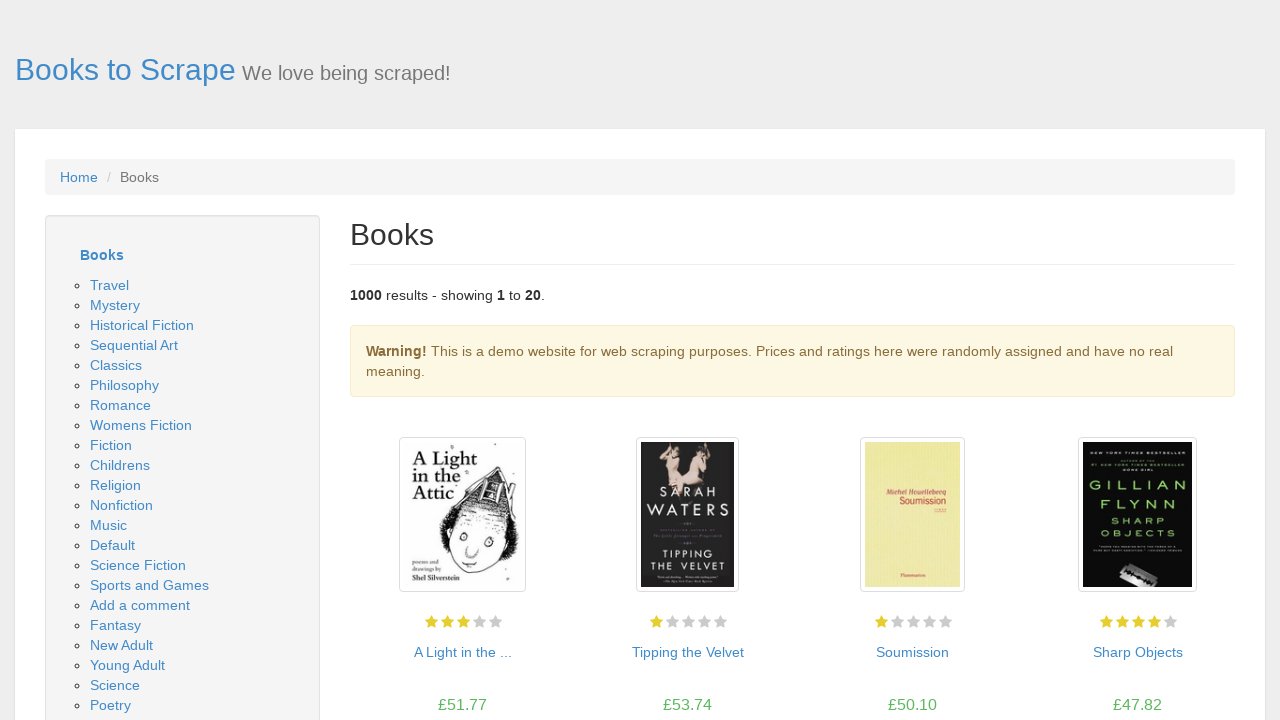

Waited for book catalog to load - product links visible
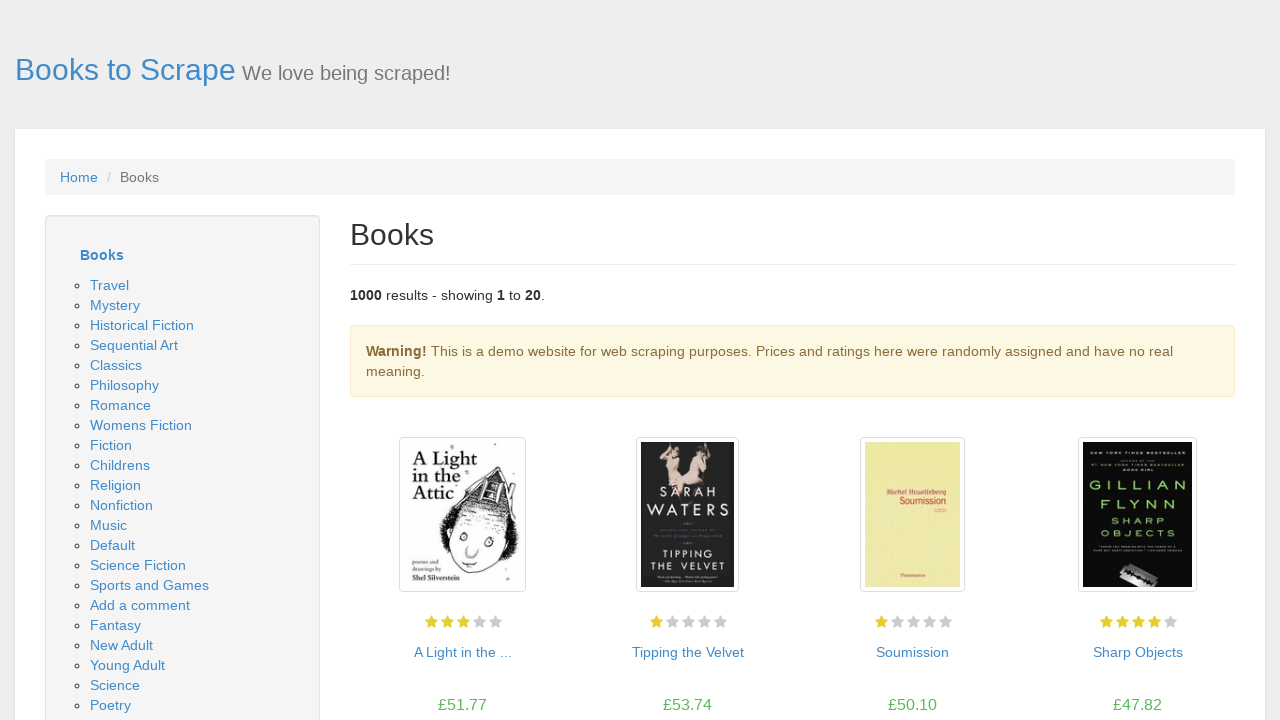

Located first product link in catalog
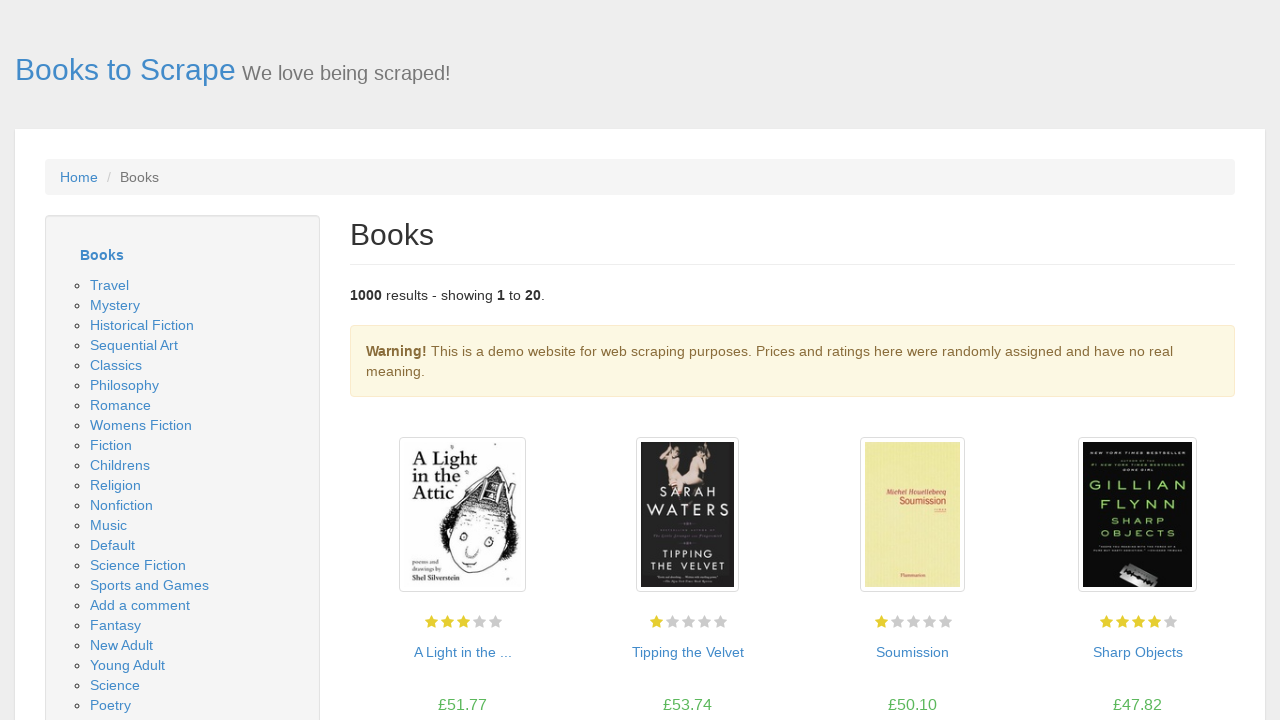

Retrieved href attribute from first product link
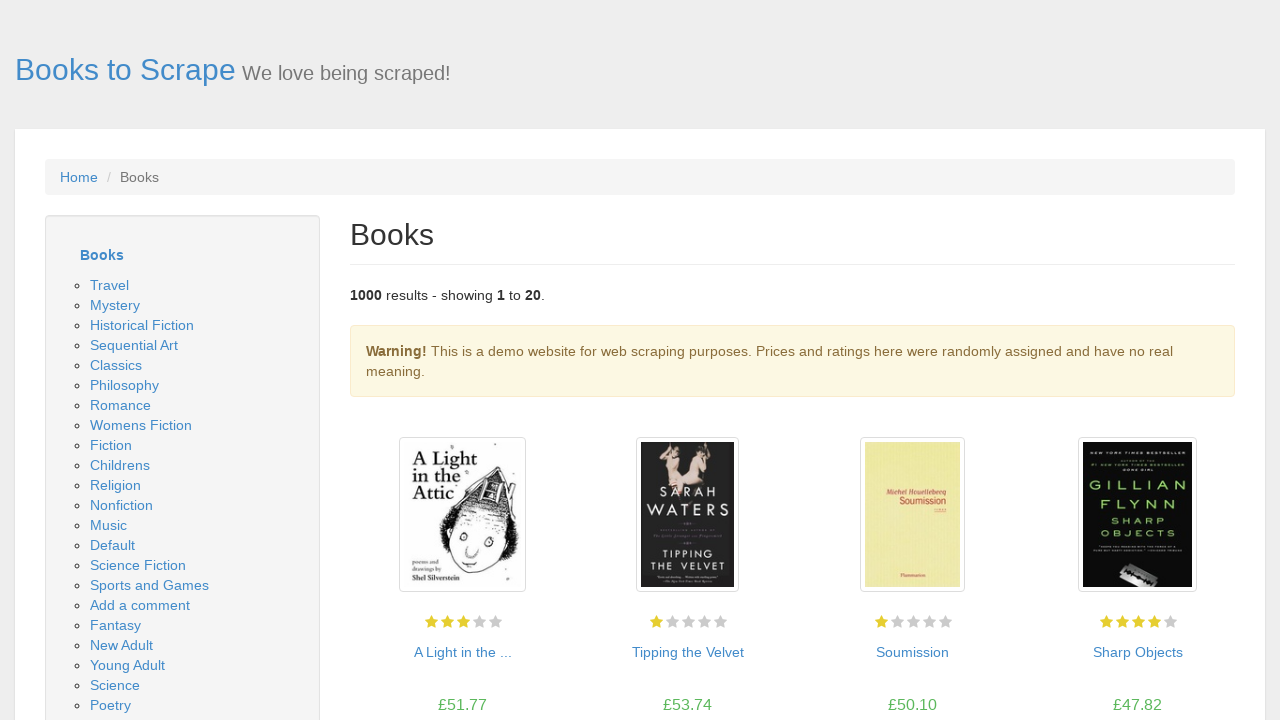

Constructed full product URL
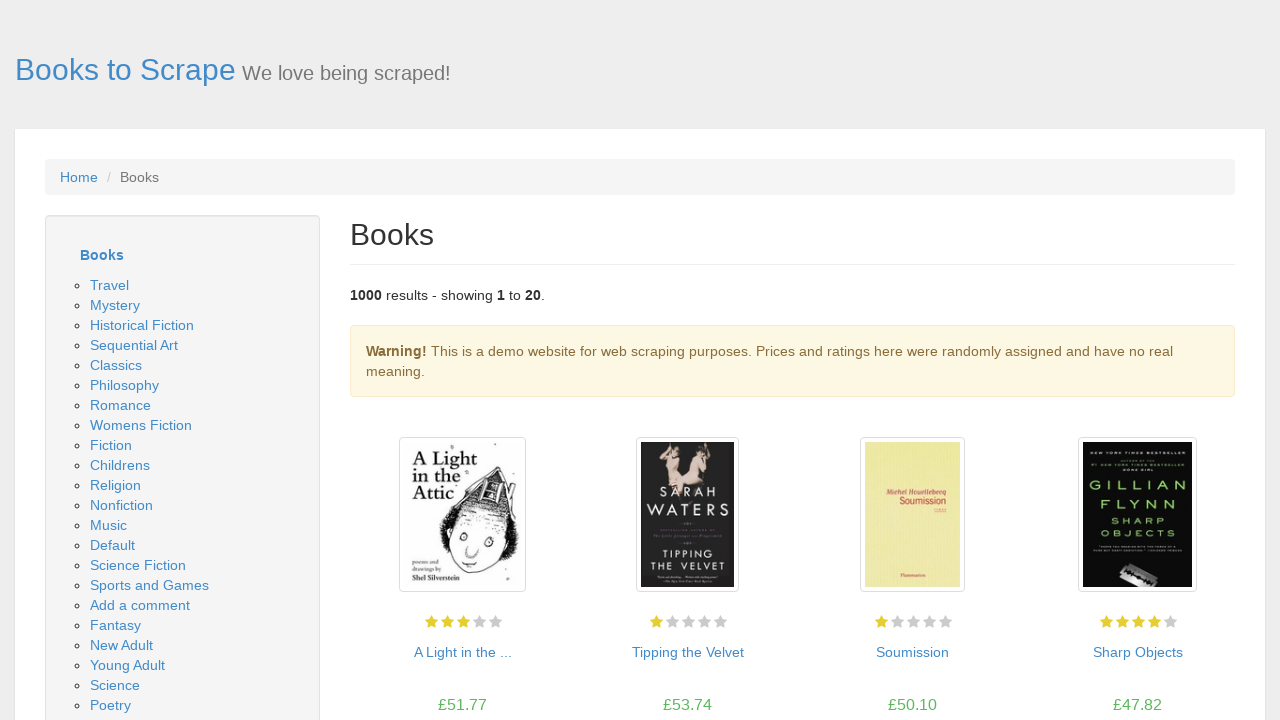

Navigated to product detail page
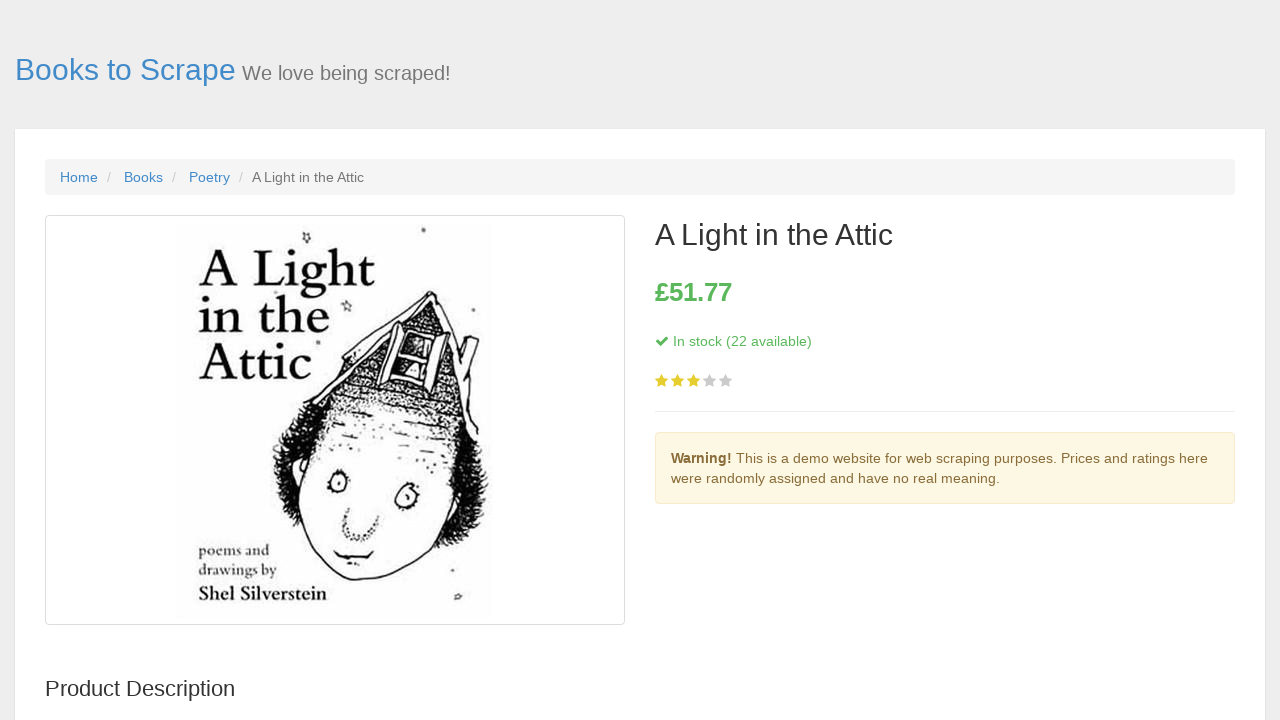

Product detail page loaded with price information displayed
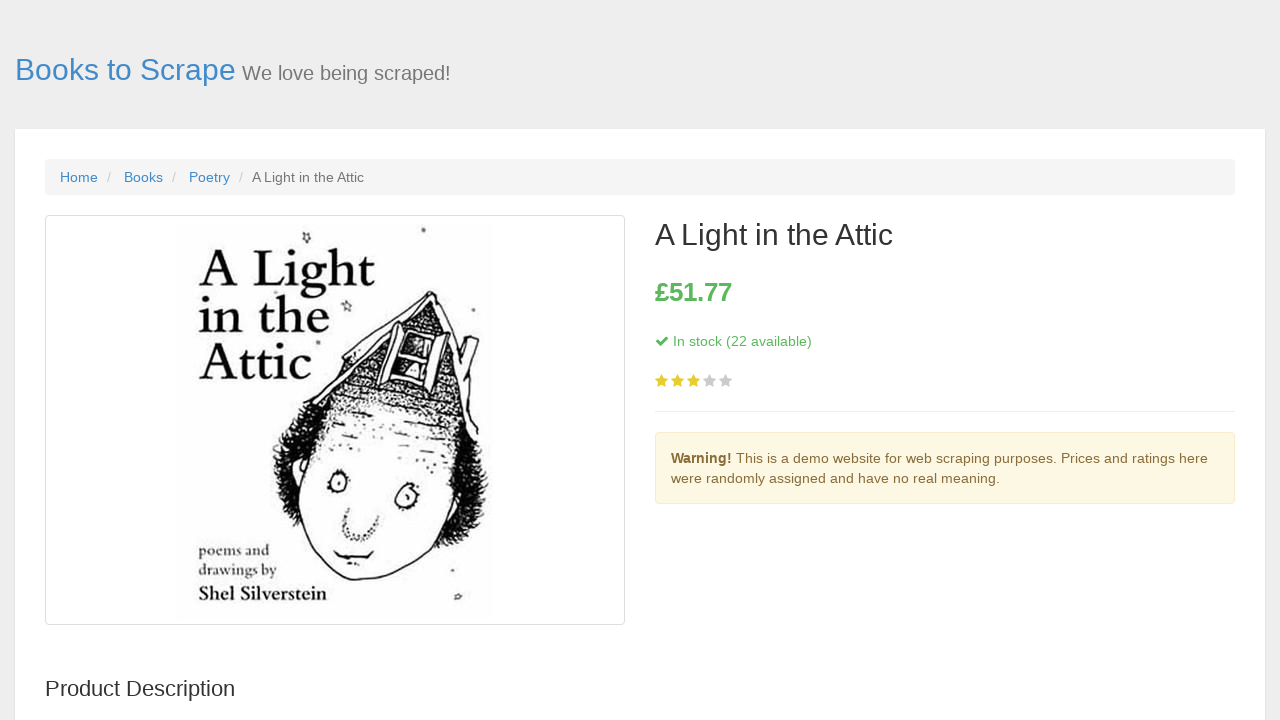

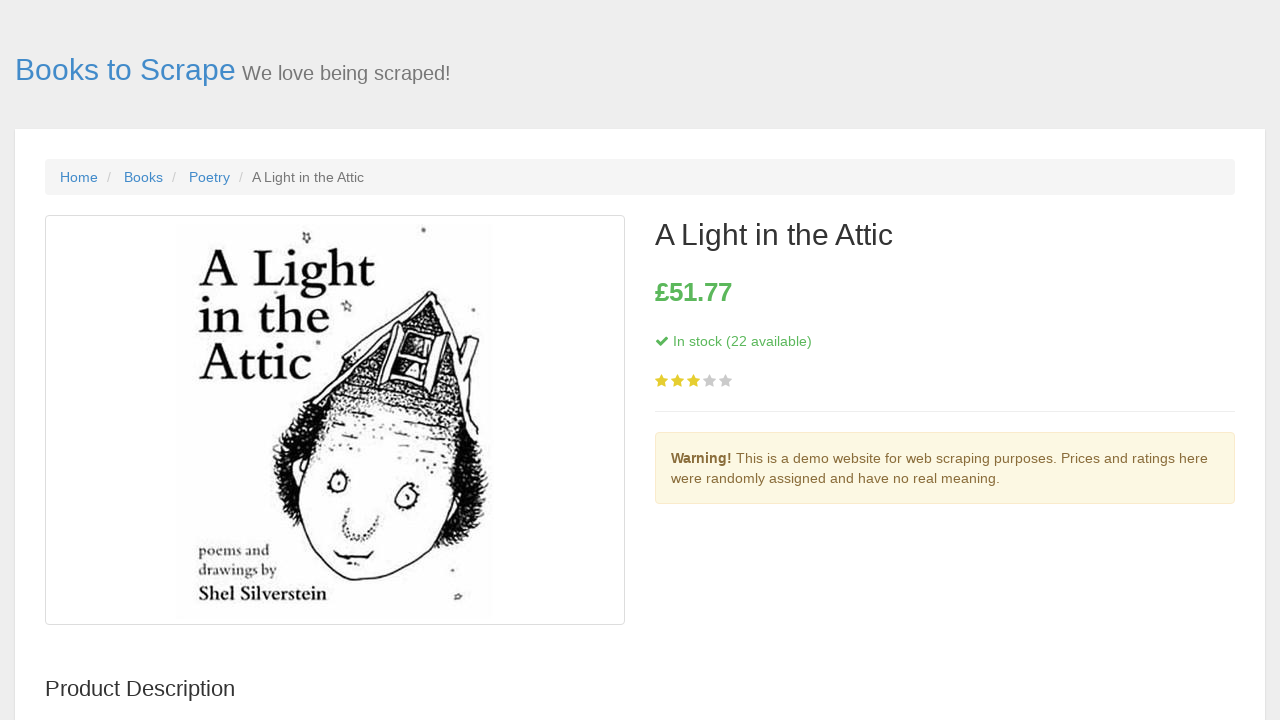